Navigates to a tax calculator page and interacts with a dropdown menu to select different filing status options

Starting URL: http://www.calculator.net/

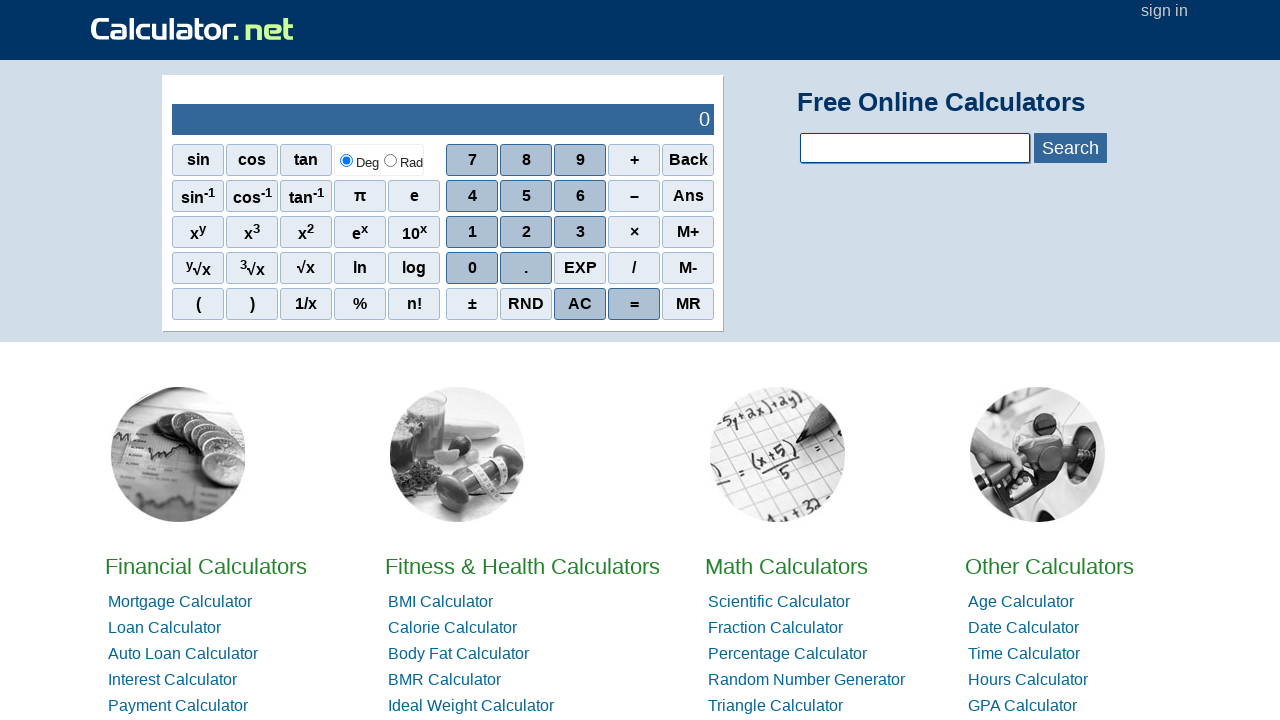

Clicked on Income Tax link to navigate to tax calculator at (187, 360) on text=Income Tax
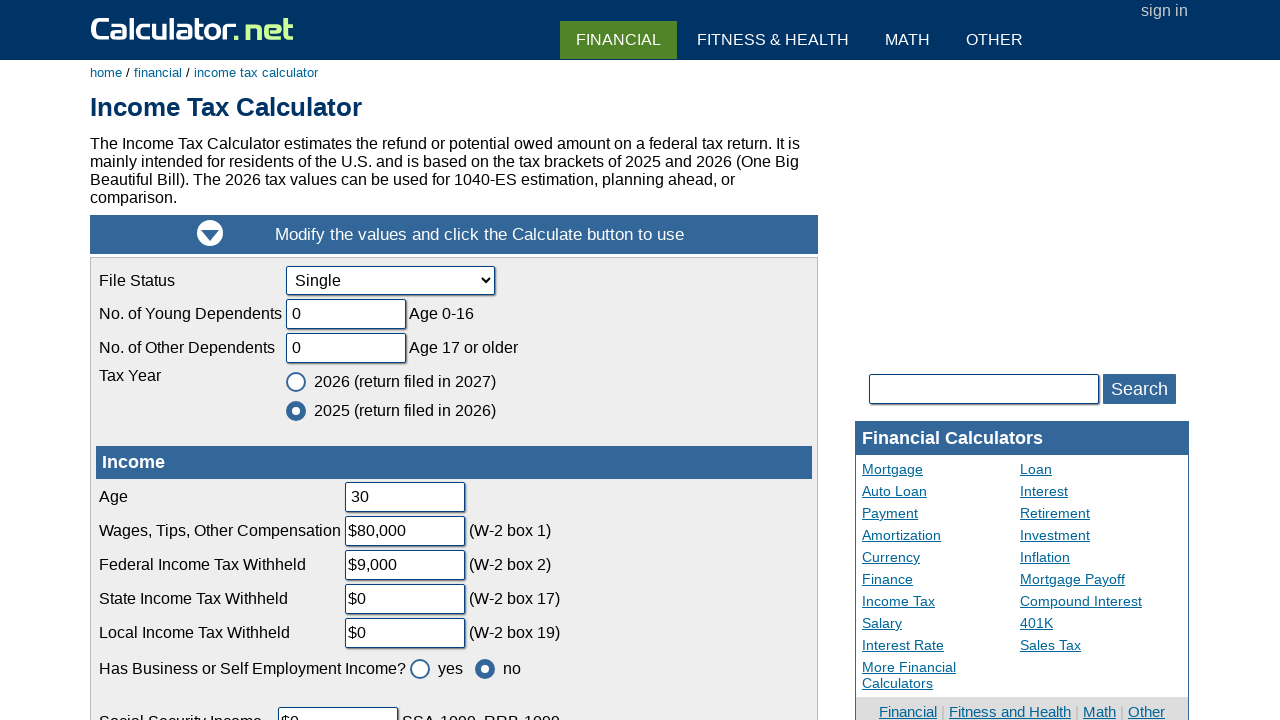

Filing status dropdown became available
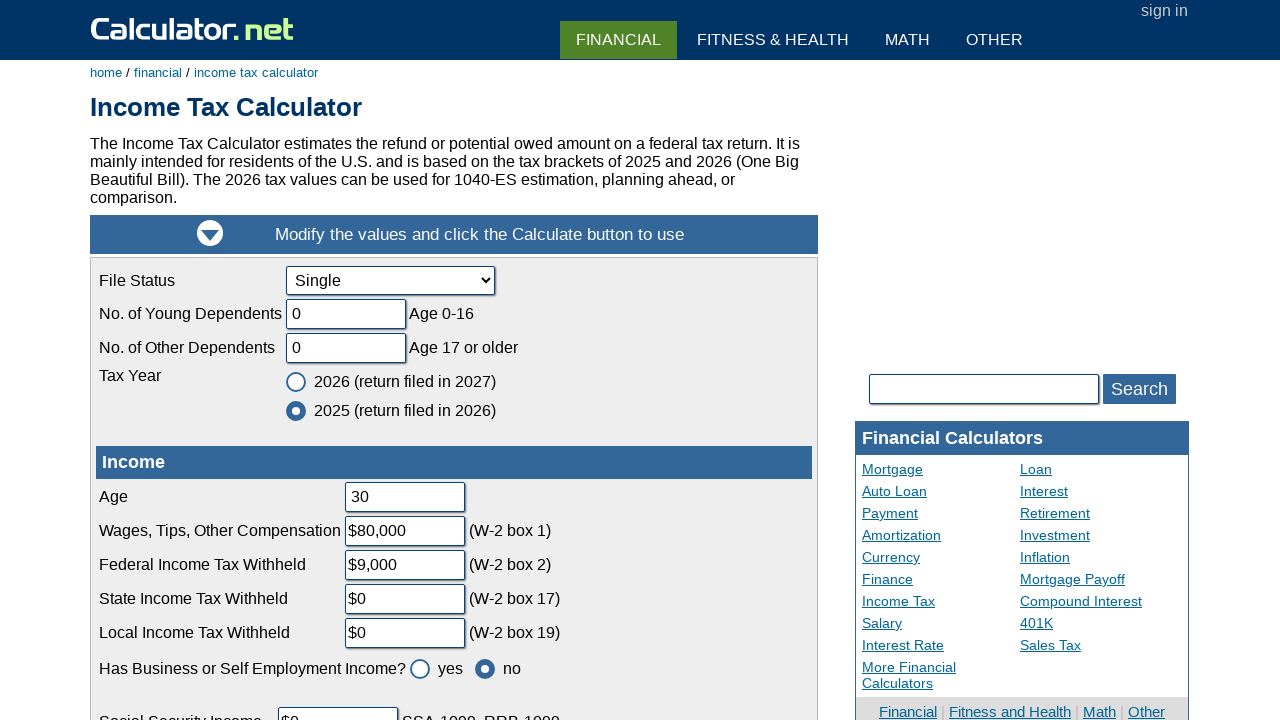

Selected filing status dropdown option by index 1 on select[name='cfilestatus']
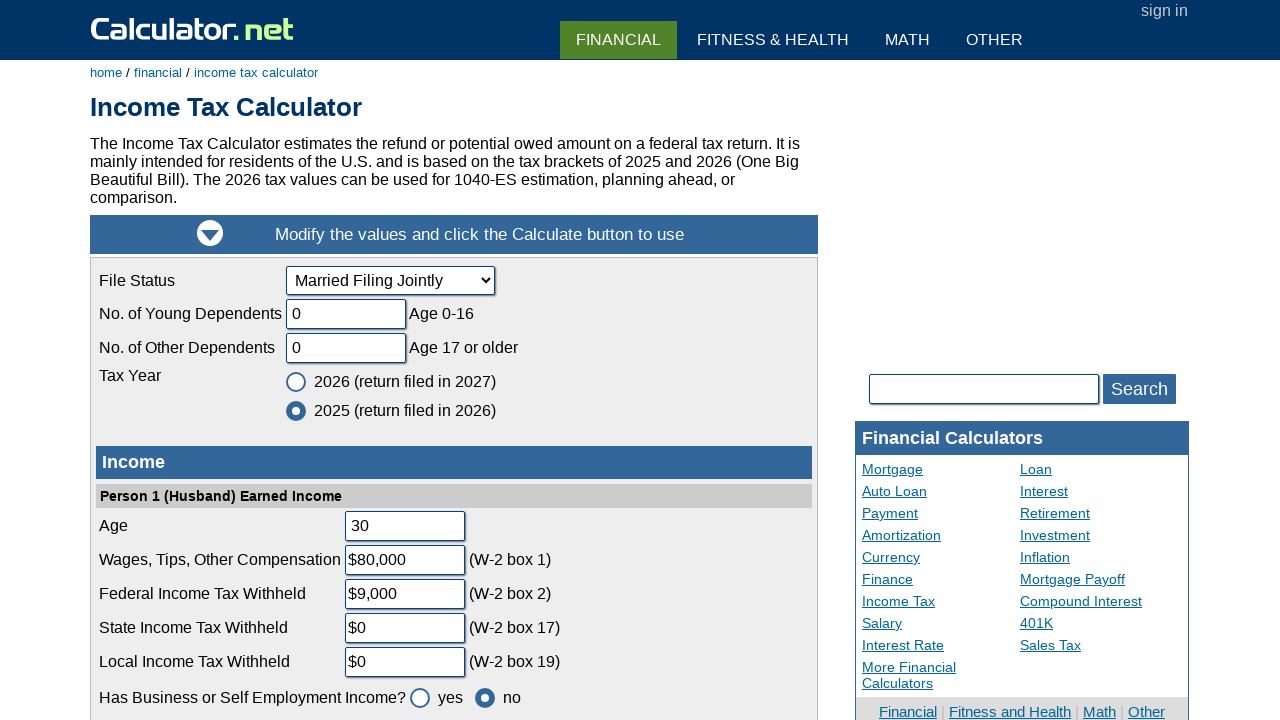

Selected 'MarriedJoint' filing status option by value on select[name='cfilestatus']
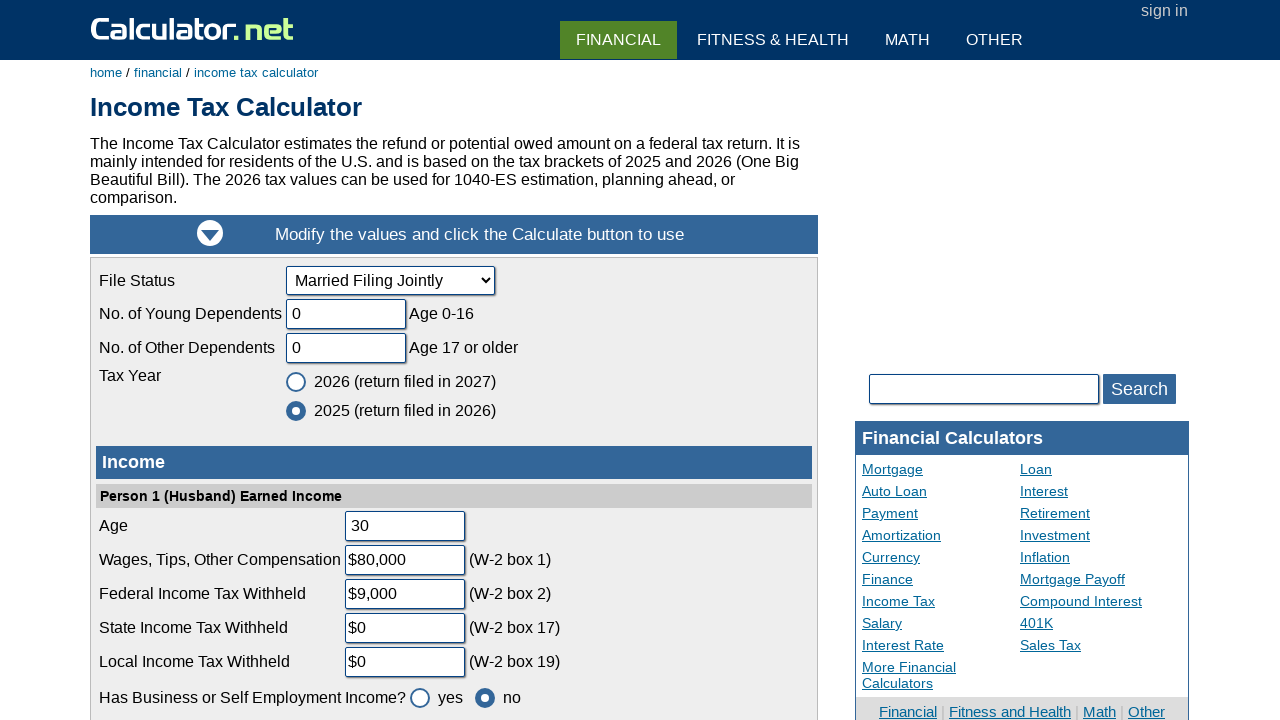

Selected 'Married Filing Separately' filing status option by label on select[name='cfilestatus']
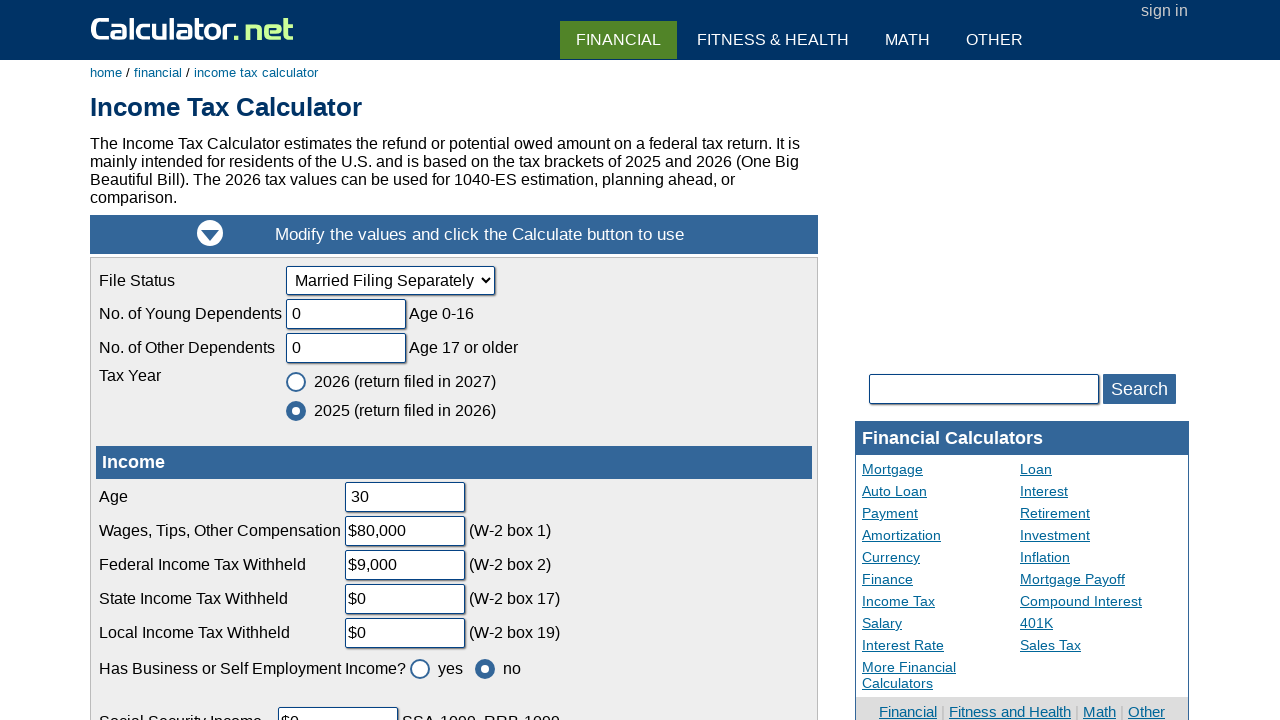

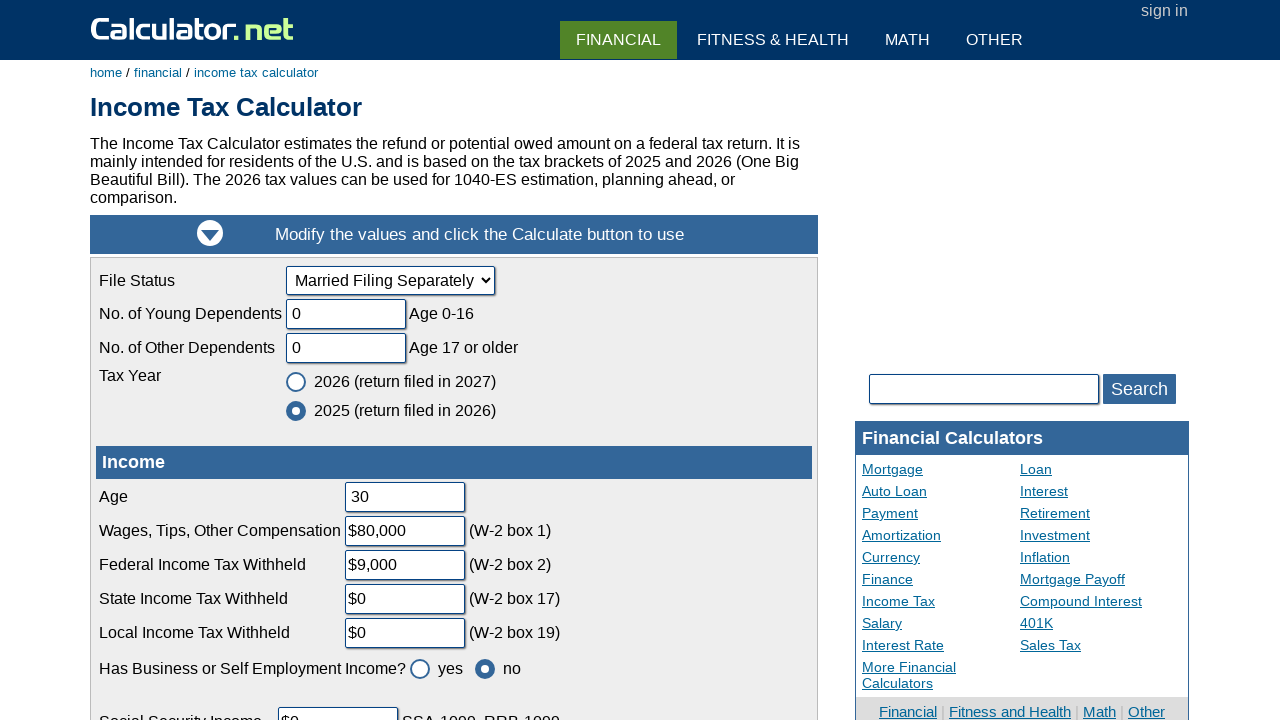